Tests clicking a Confirm button and dismissing the resulting confirmation dialog

Starting URL: http://webengine-test.azurewebsites.net/

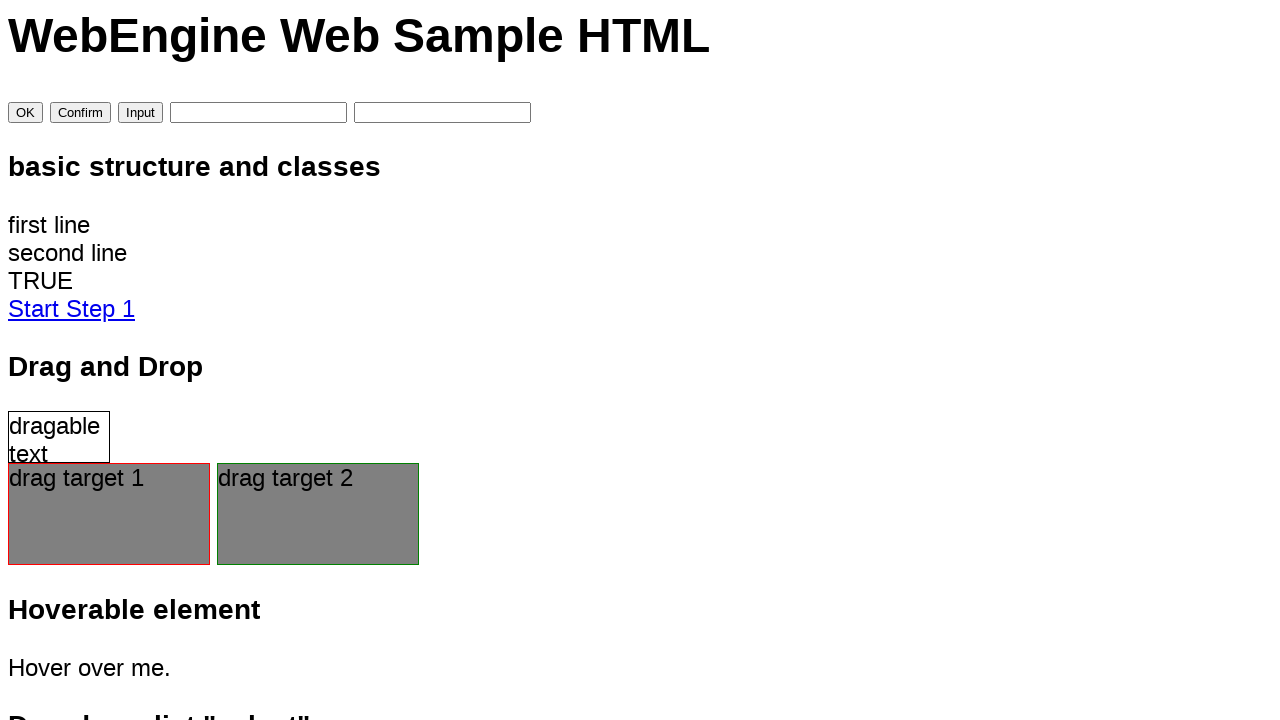

Set up dialog handler to dismiss confirmation dialogs
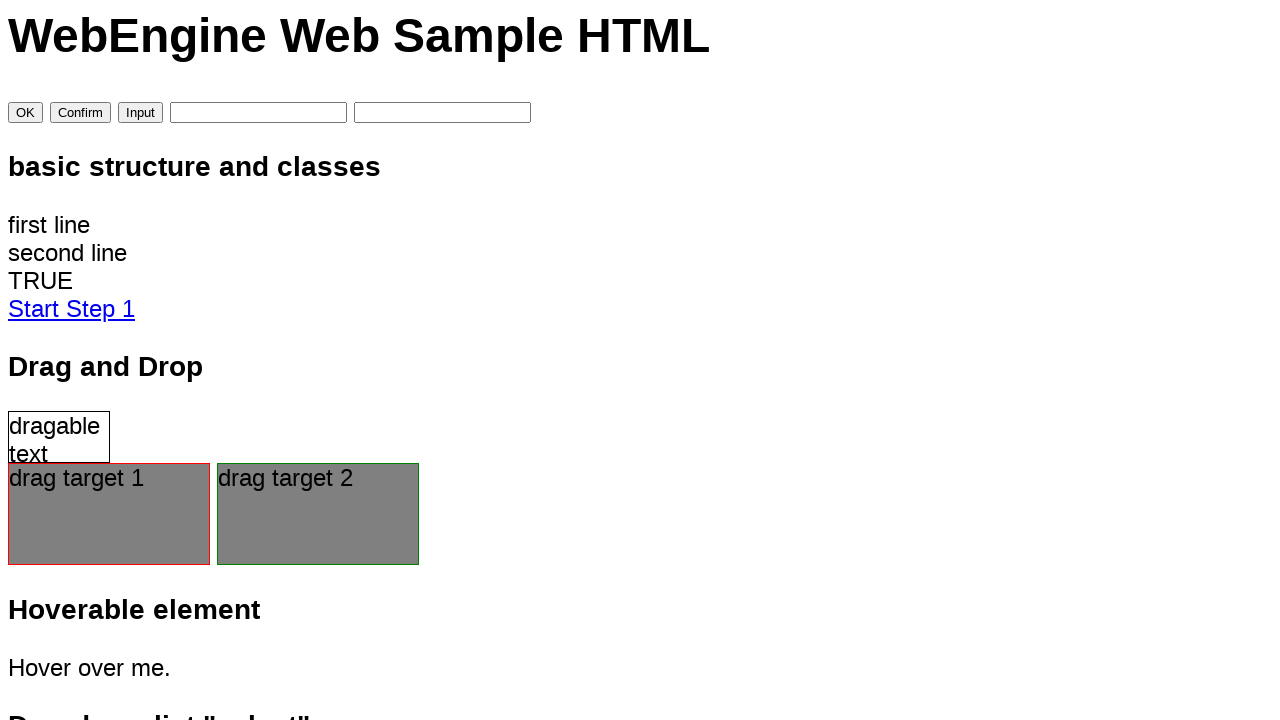

Clicked the Confirm button at (80, 113) on input[value='Confirm']
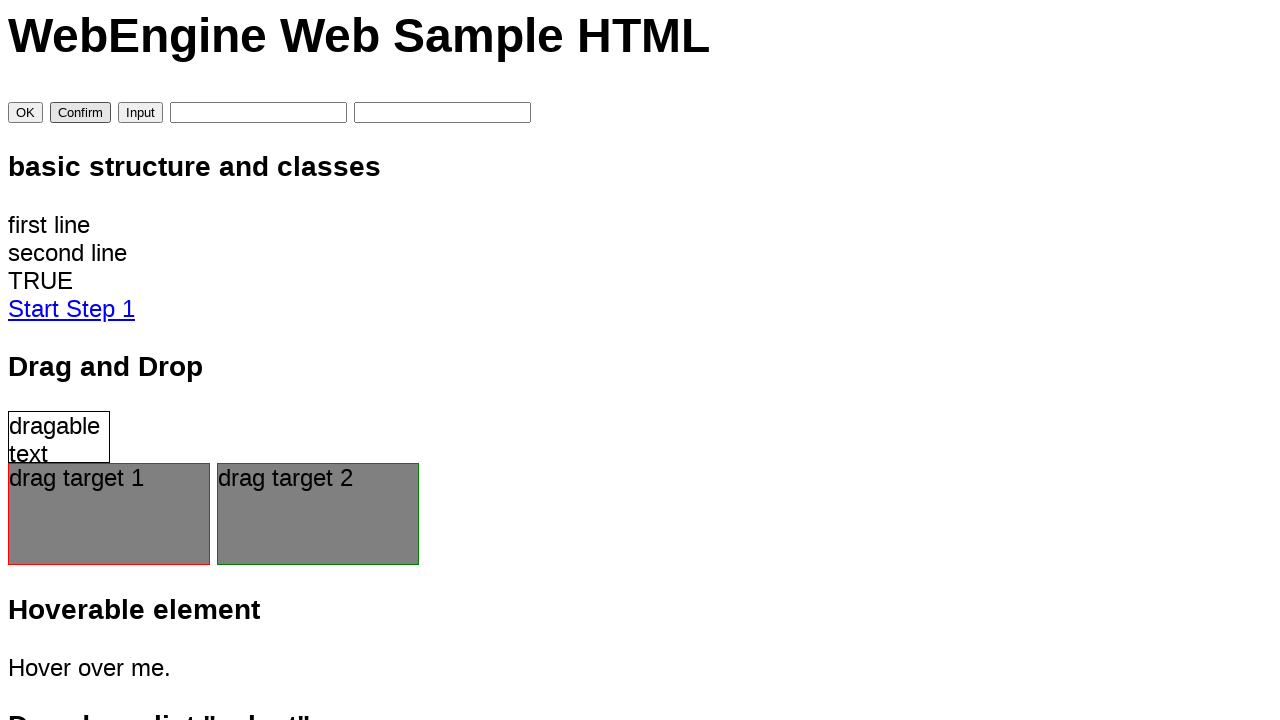

Waited for confirmation dialog to be dismissed
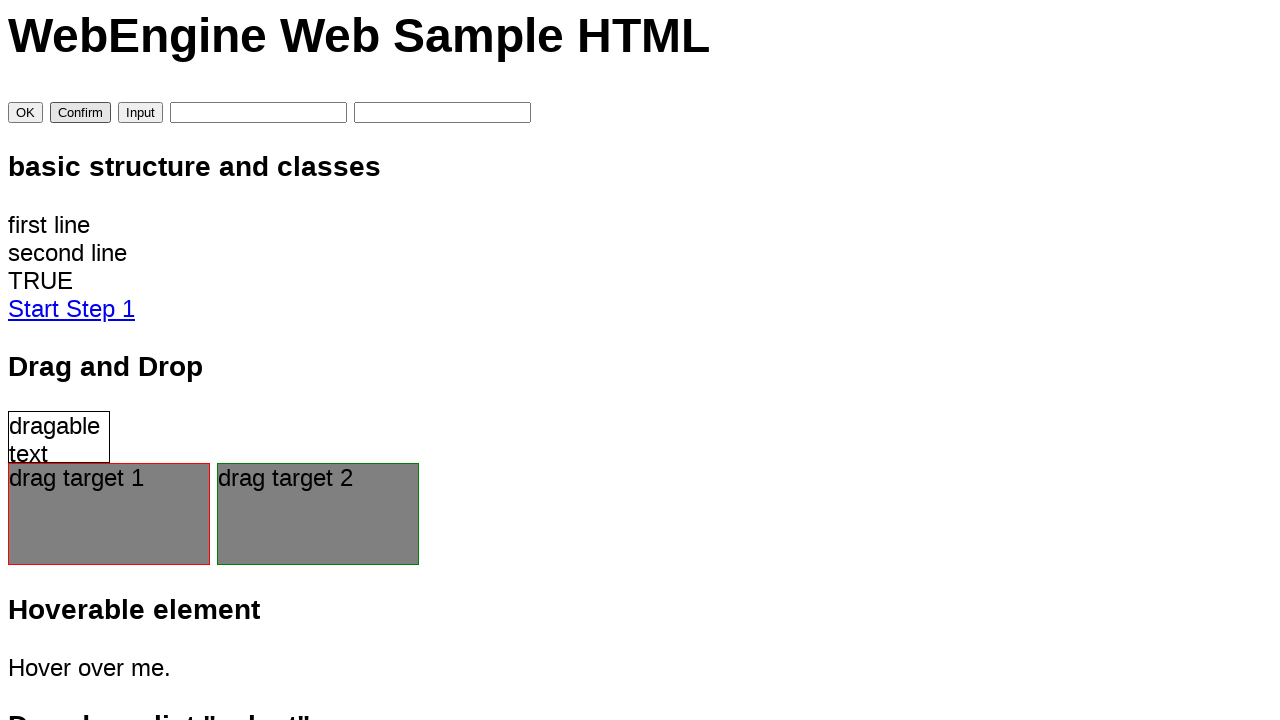

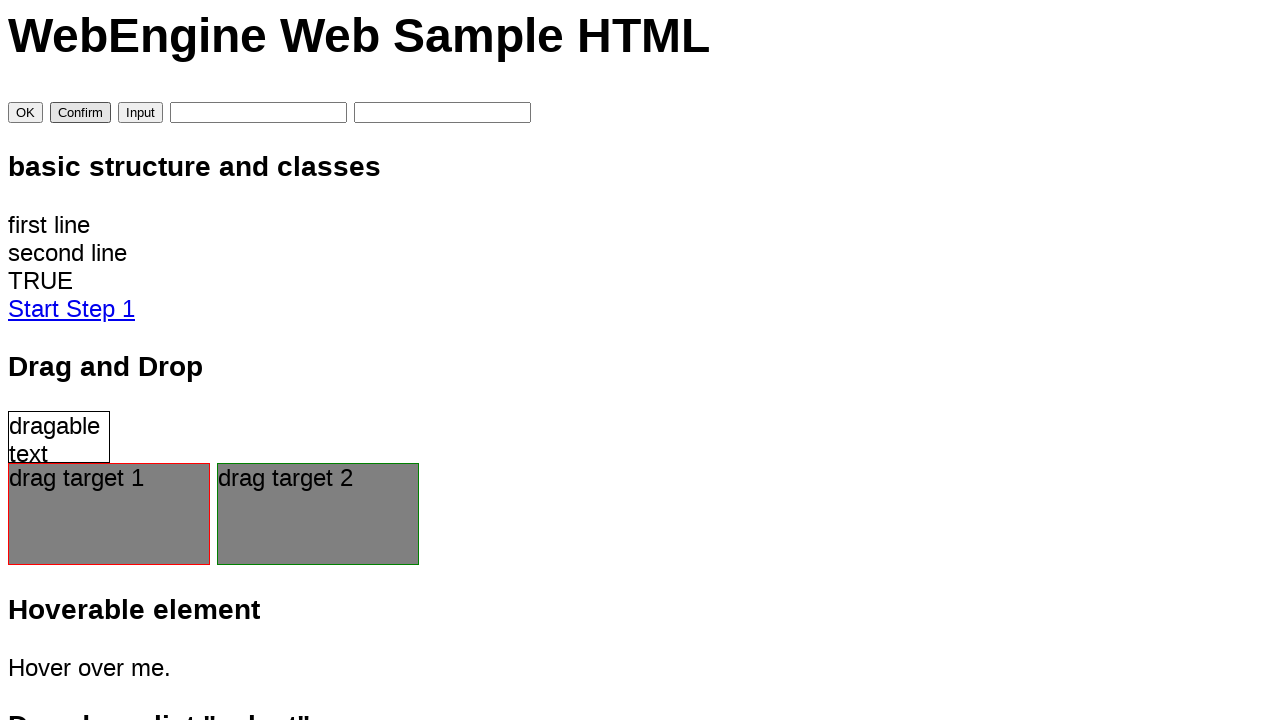